Tests double click functionality on the Double Click Me button

Starting URL: https://demoqa.com/elements

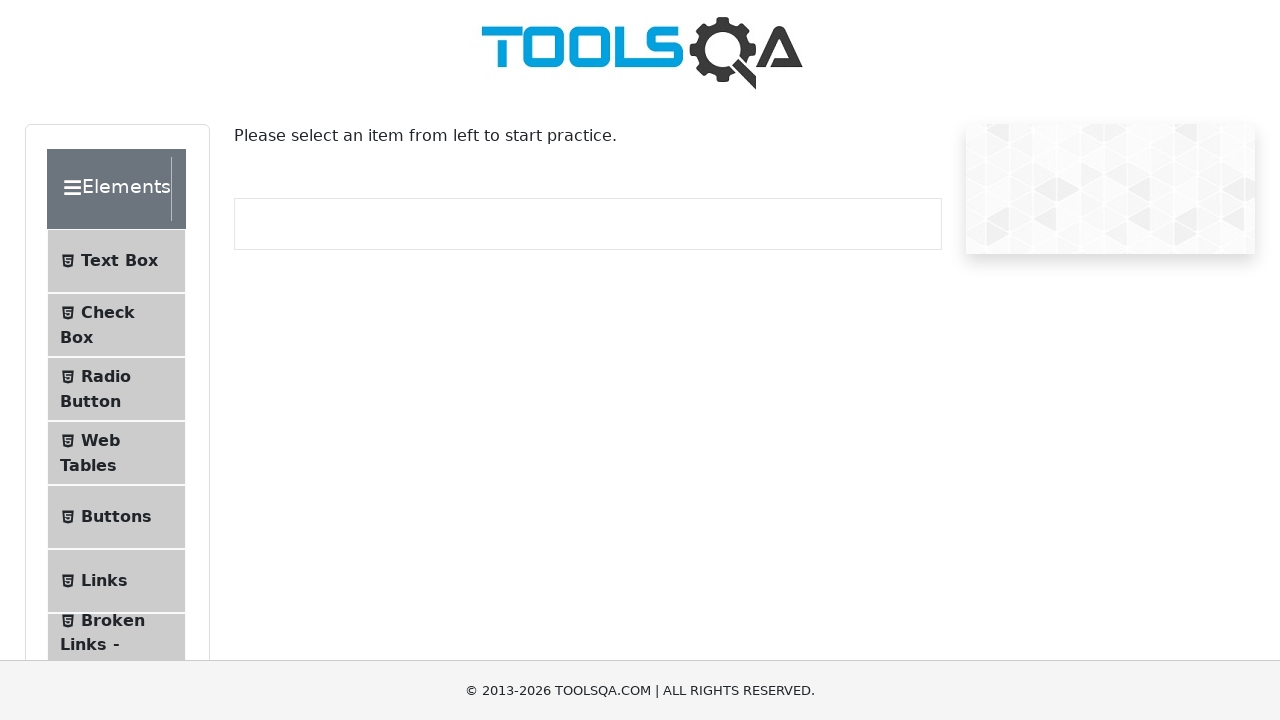

Clicked on Buttons menu item at (116, 517) on li >> internal:has-text="Buttons"i
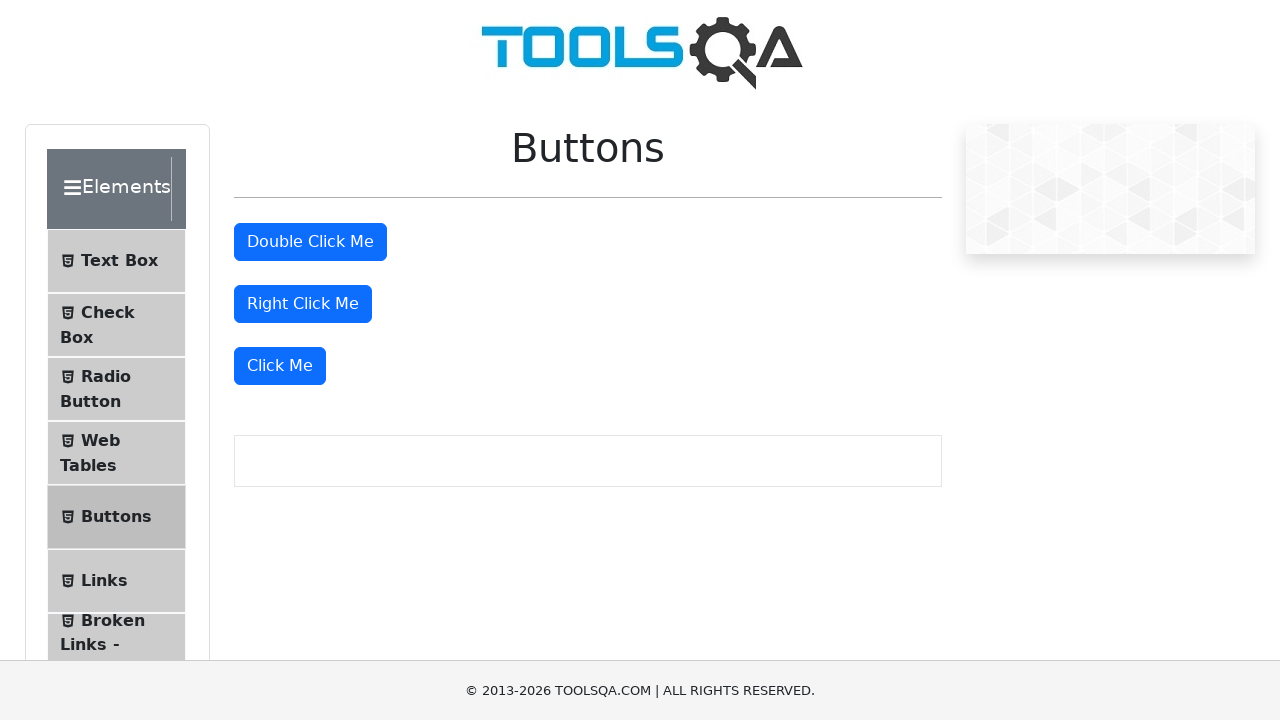

Single clicked Double Click Me button at (310, 242) on internal:role=button[name="Double Click Me"i]
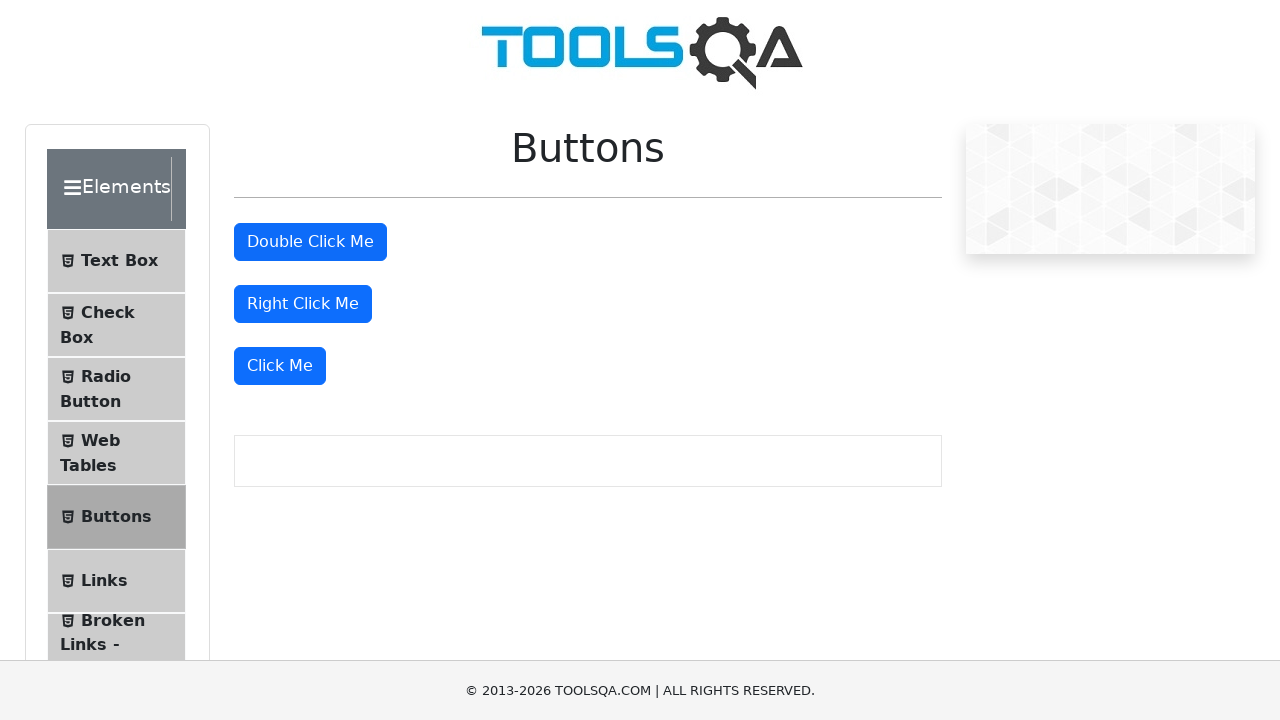

Right clicked Double Click Me button at (310, 242) on internal:role=button[name="Double Click Me"i]
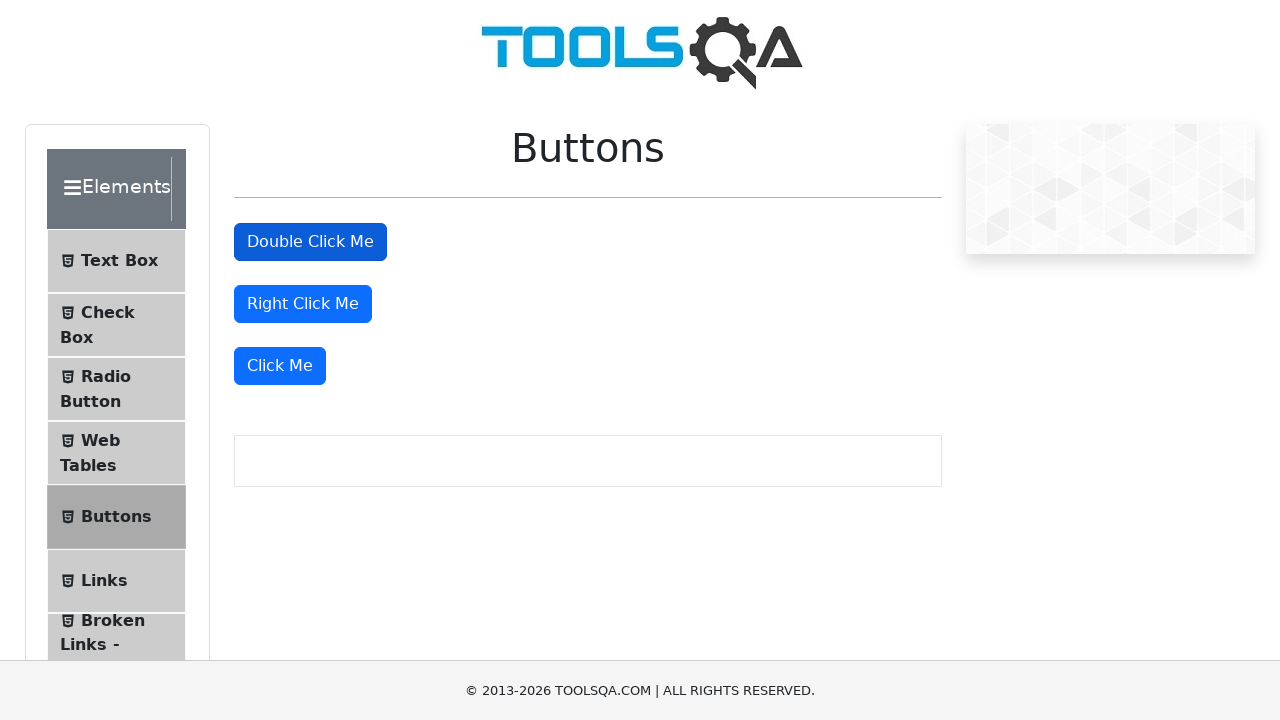

Double clicked Double Click Me button at (310, 242) on internal:role=button[name="Double Click Me"i]
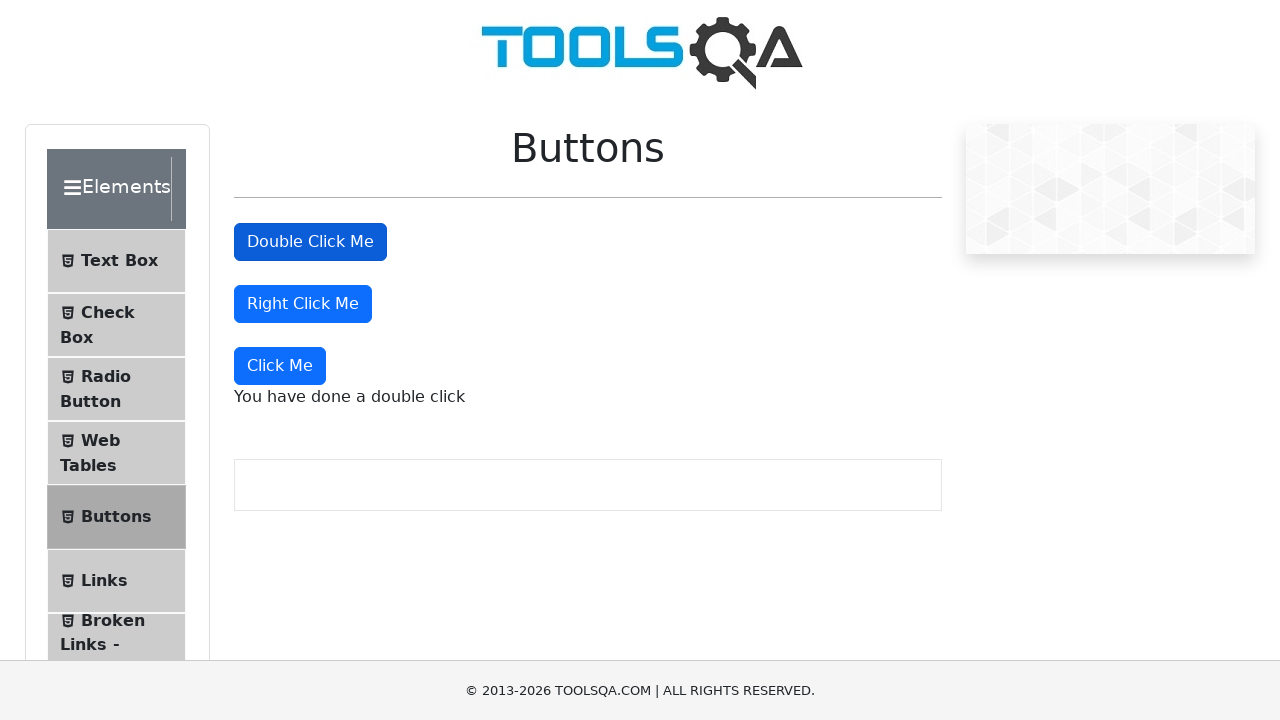

Double click success message appeared
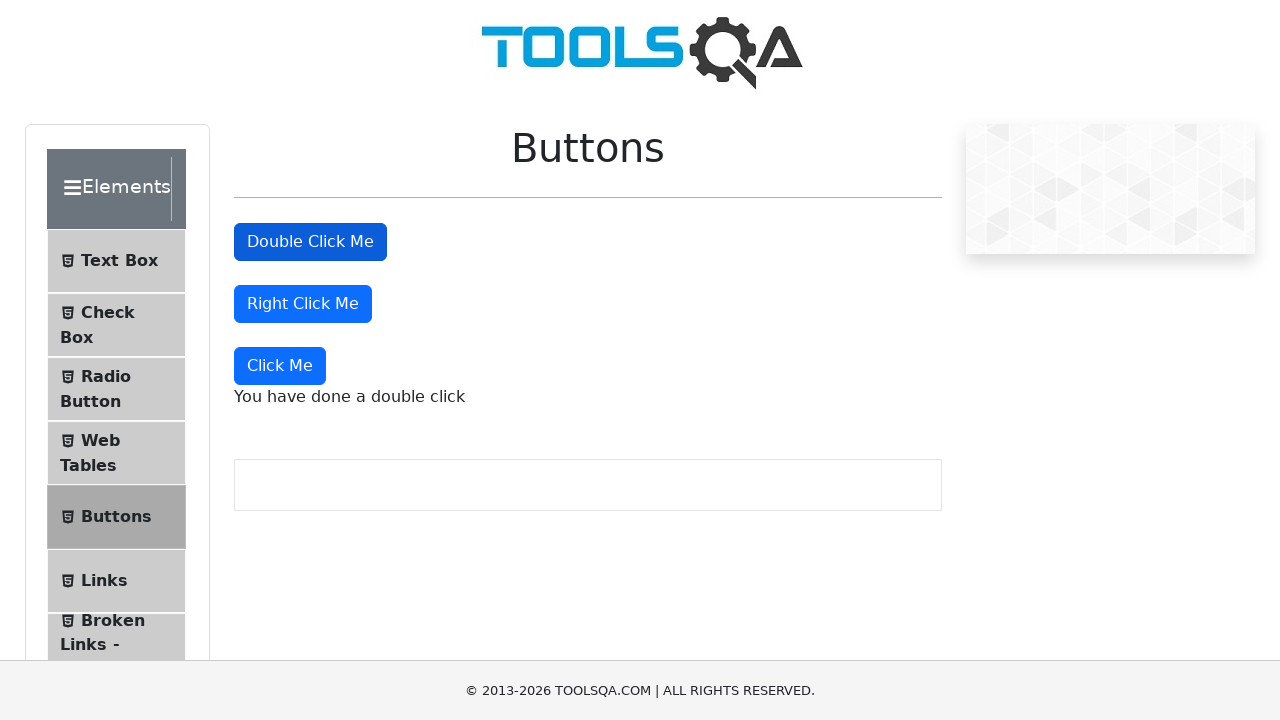

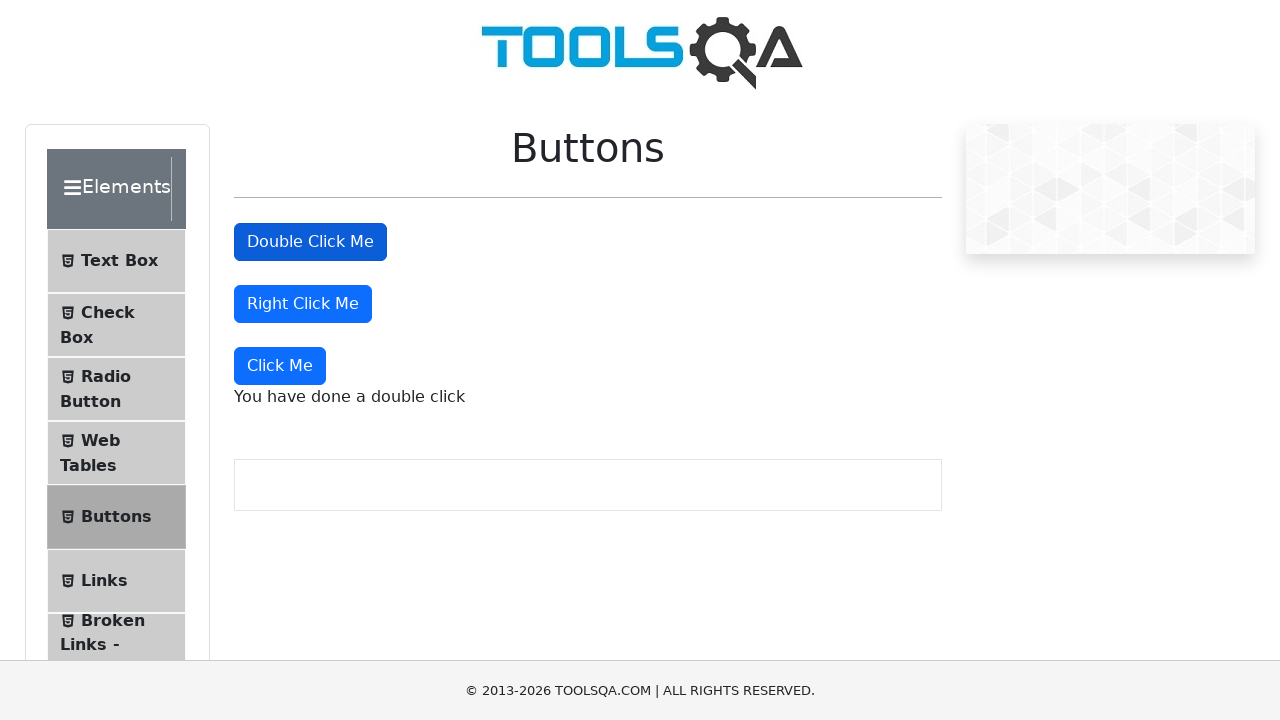